Tests clearing the complete state of all items by checking and then unchecking the toggle all checkbox

Starting URL: https://demo.playwright.dev/todomvc

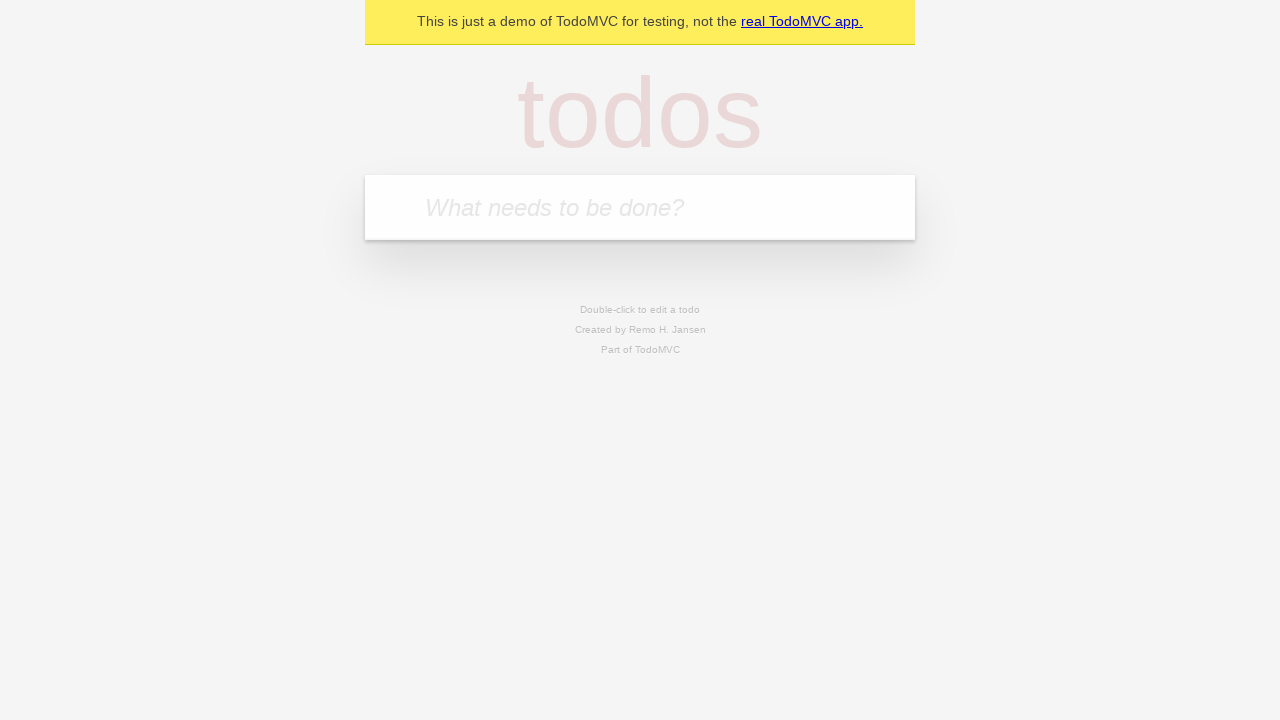

Filled input field with first todo 'buy some cheese' on internal:attr=[placeholder="What needs to be done?"i]
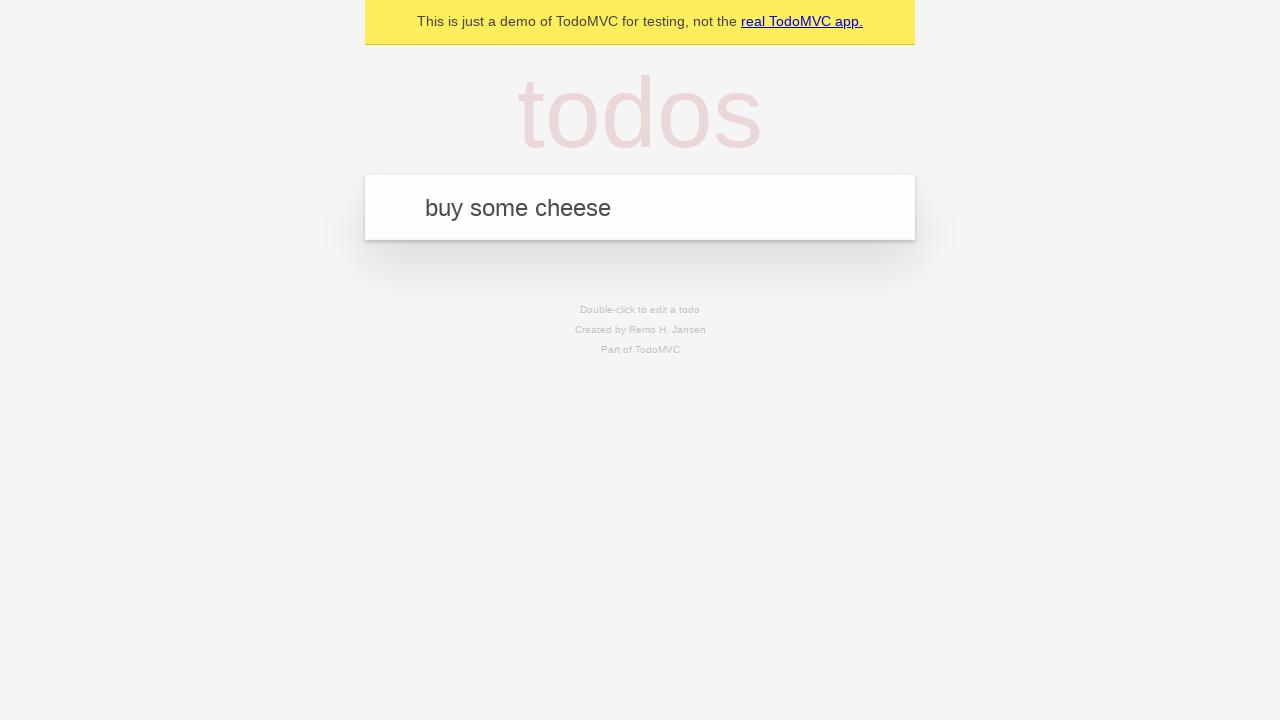

Pressed Enter to add first todo on internal:attr=[placeholder="What needs to be done?"i]
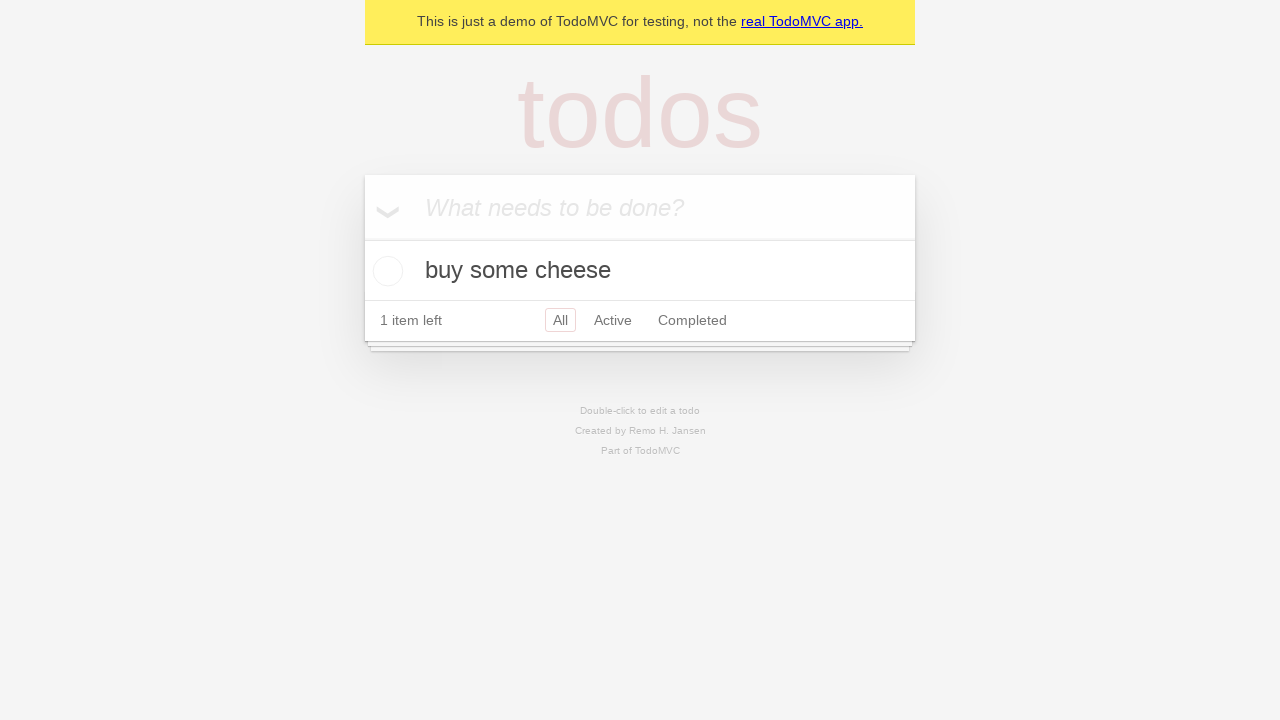

Filled input field with second todo 'feed the cat' on internal:attr=[placeholder="What needs to be done?"i]
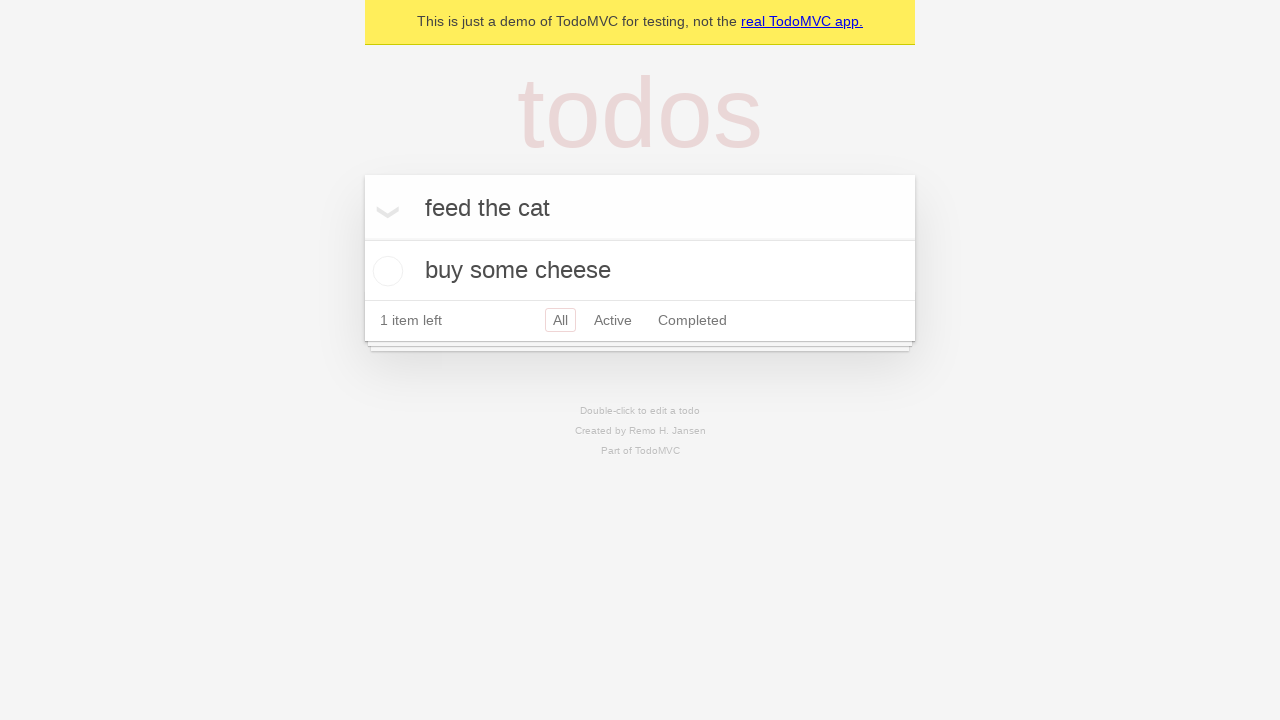

Pressed Enter to add second todo on internal:attr=[placeholder="What needs to be done?"i]
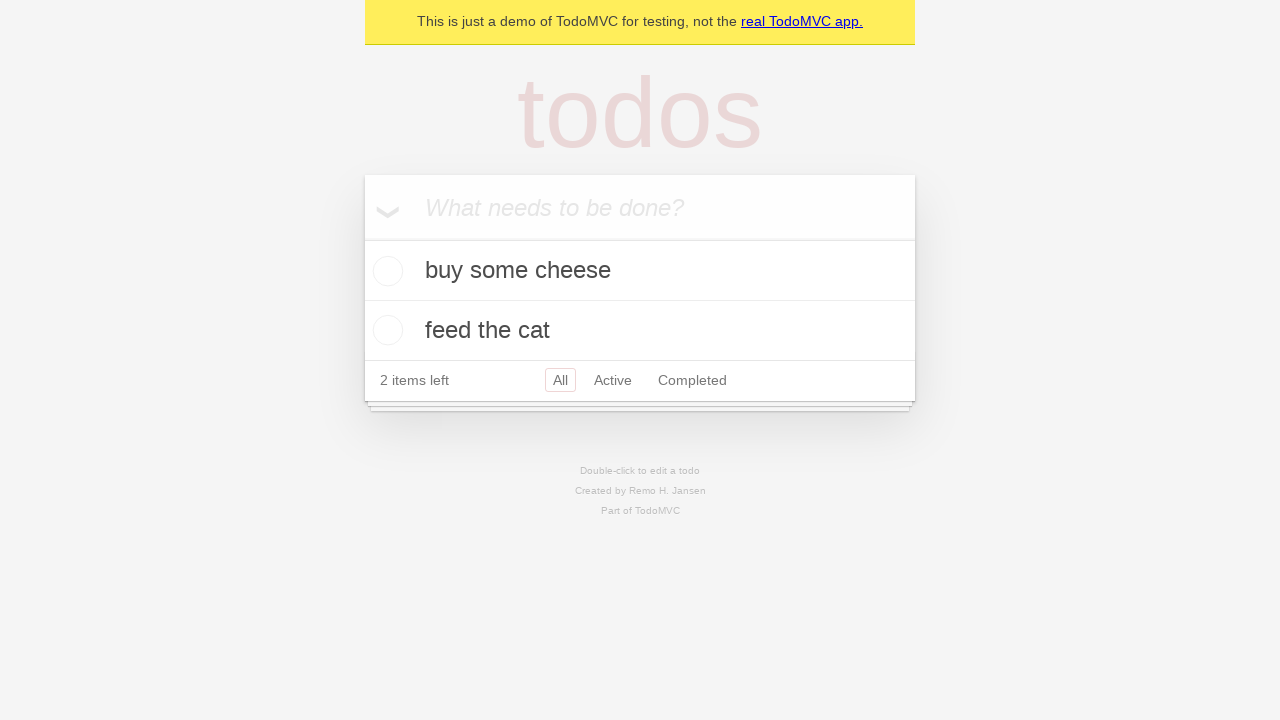

Filled input field with third todo 'book a doctors appointment' on internal:attr=[placeholder="What needs to be done?"i]
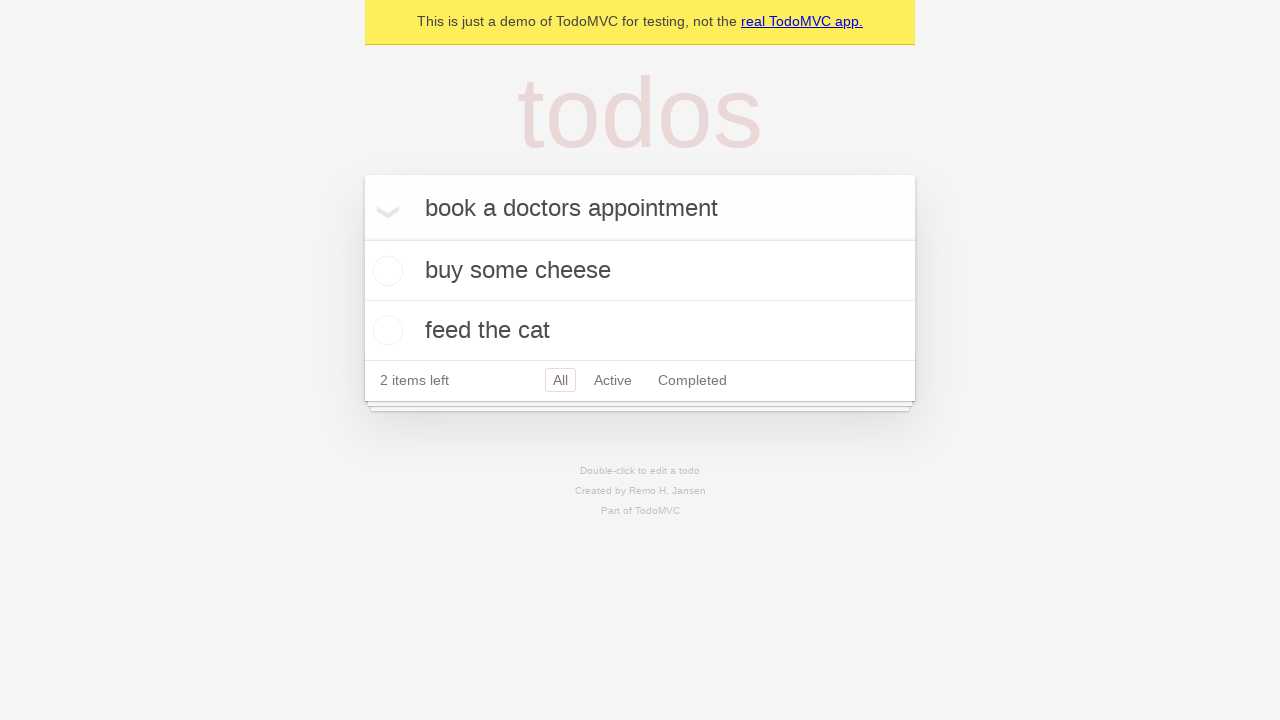

Pressed Enter to add third todo on internal:attr=[placeholder="What needs to be done?"i]
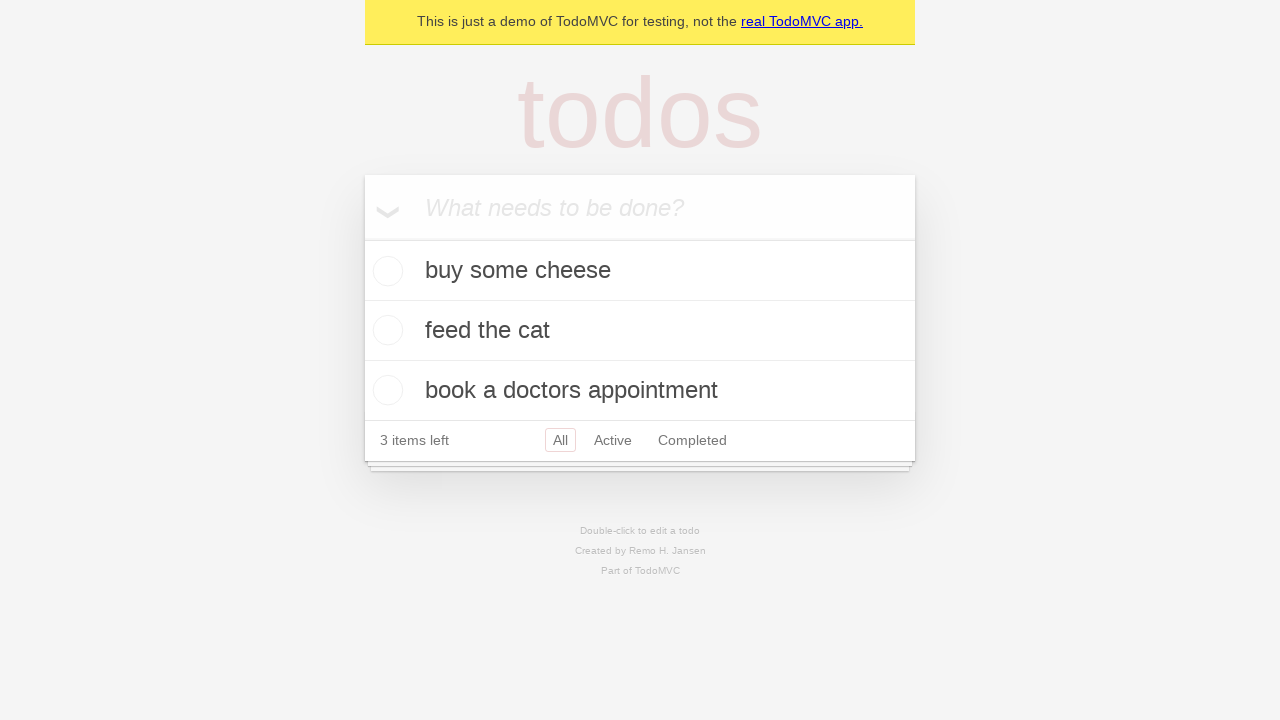

Checked 'Mark all as complete' toggle to mark all todos as complete at (362, 238) on internal:label="Mark all as complete"i
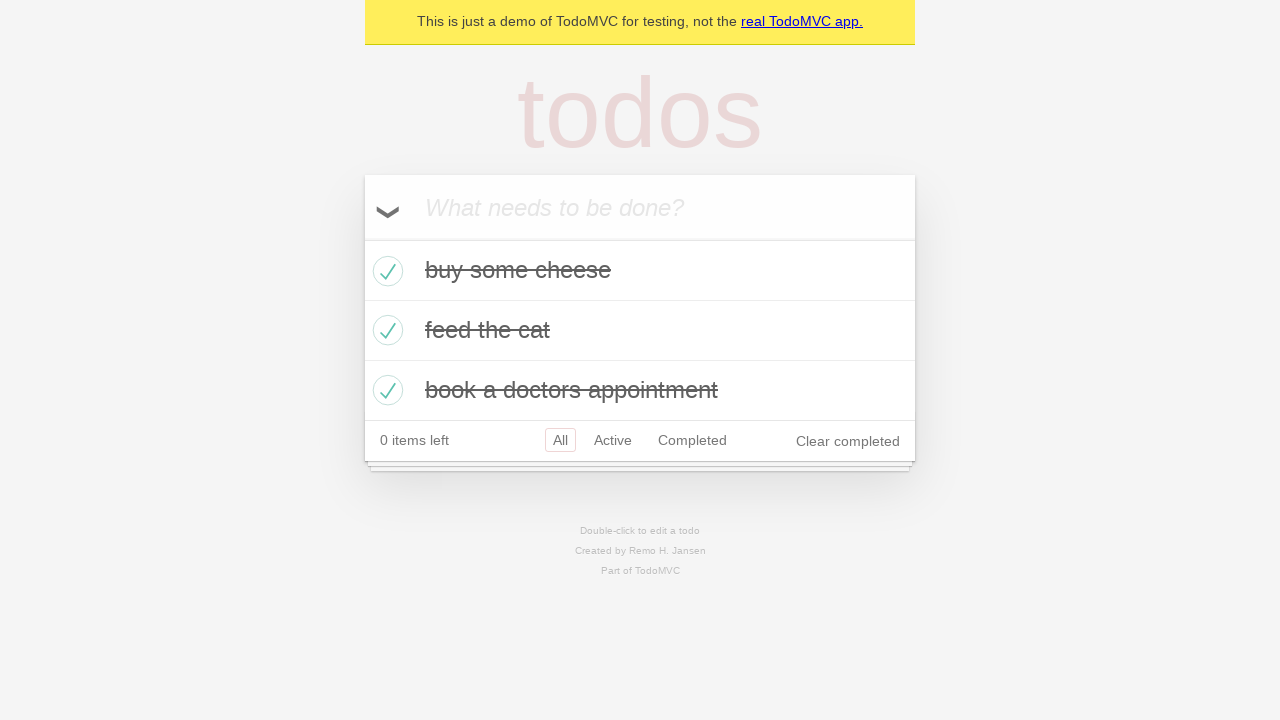

Unchecked 'Mark all as complete' toggle to clear complete state of all todos at (362, 238) on internal:label="Mark all as complete"i
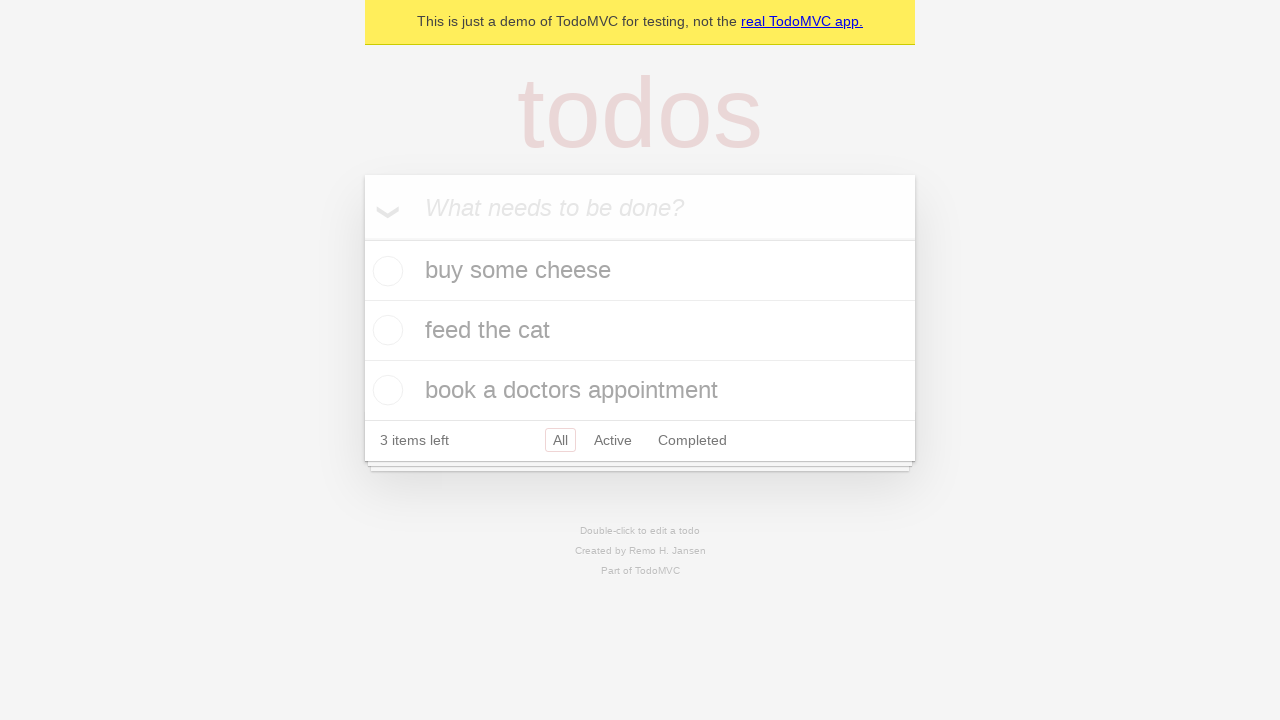

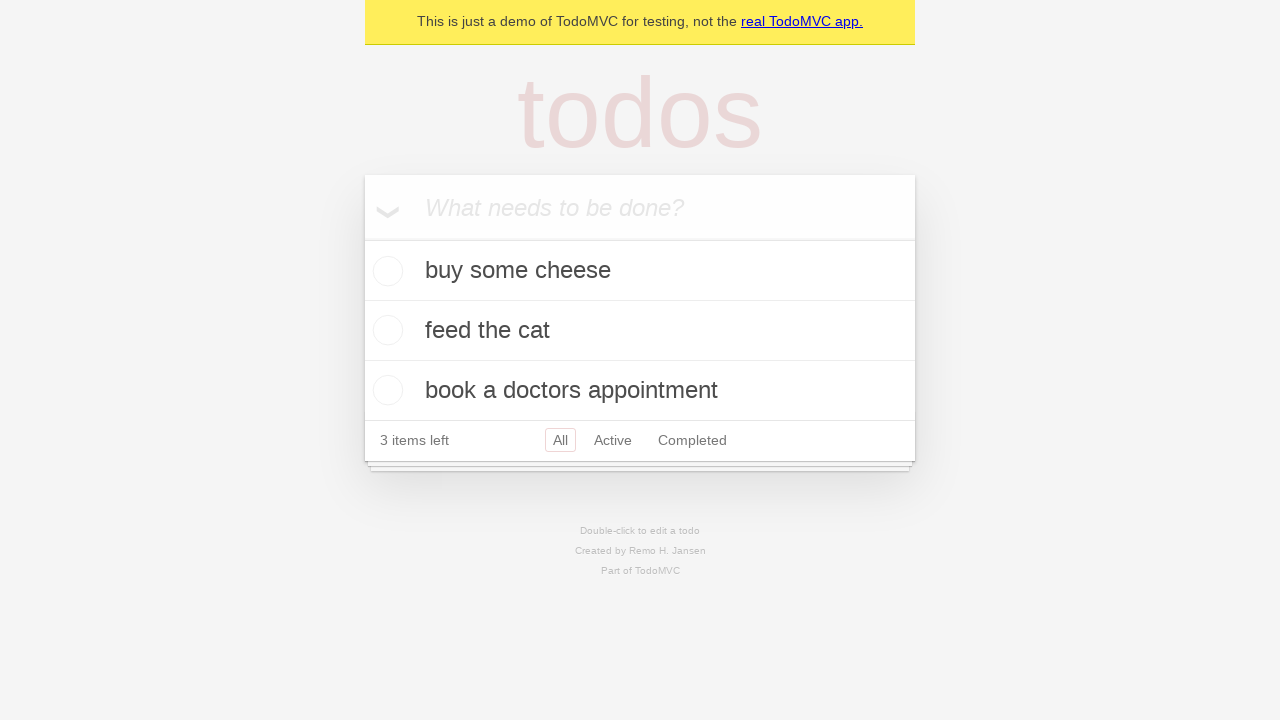